Tests explicit wait functionality by waiting for a price element to show "$100", then clicking a book button, reading an input value, calculating a mathematical result, filling in the answer, and submitting the form.

Starting URL: http://suninjuly.github.io/explicit_wait2.html

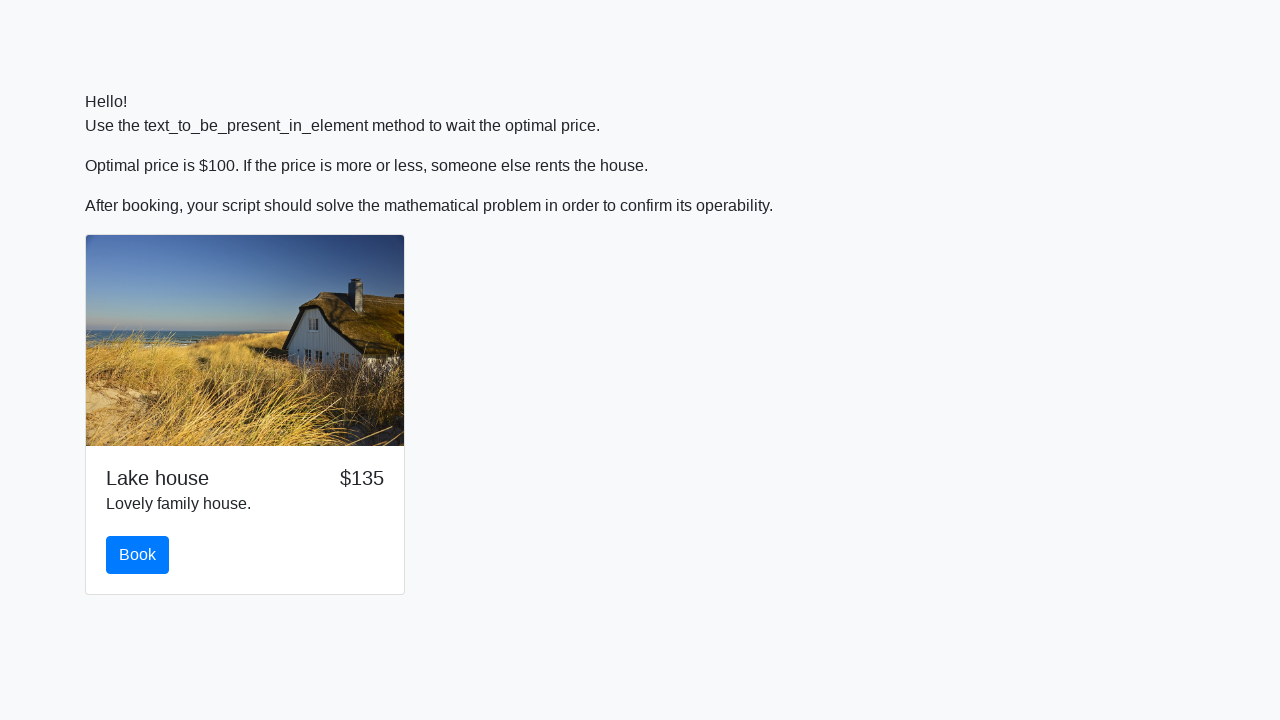

Waited for price element to display $100
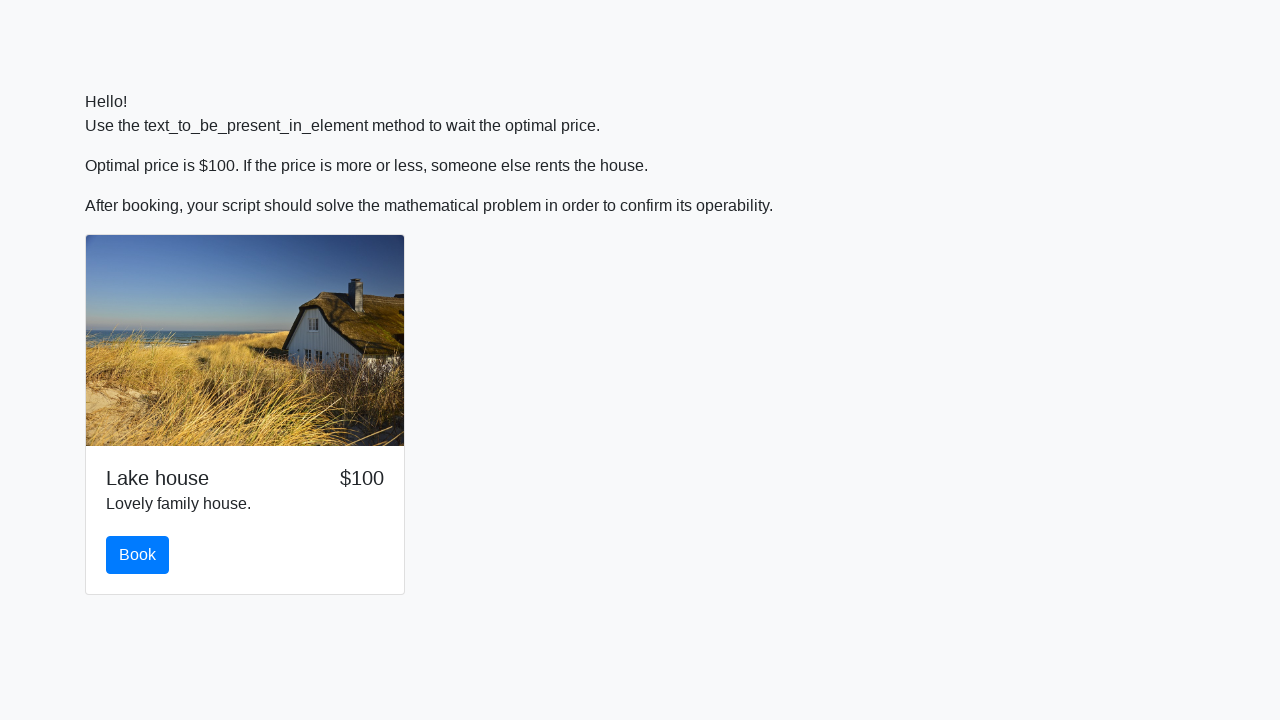

Clicked the book button at (138, 555) on #book
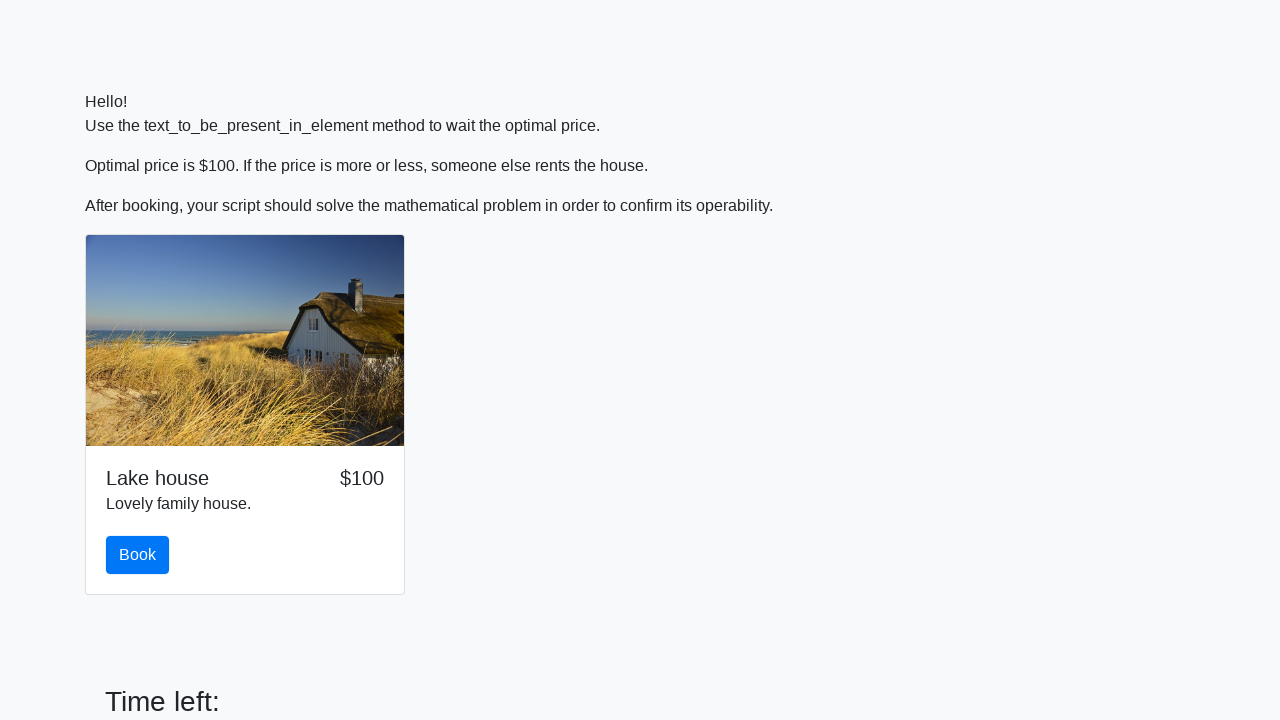

Scrolled to solve button
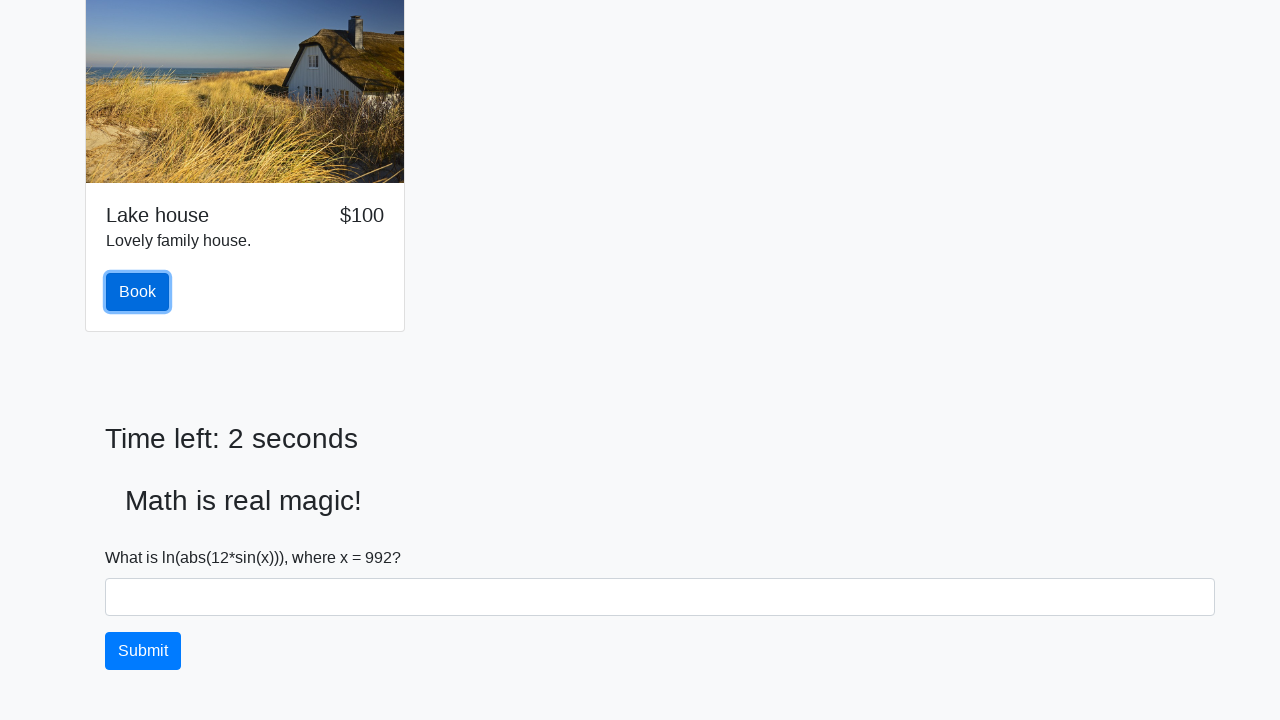

Read input value: 992
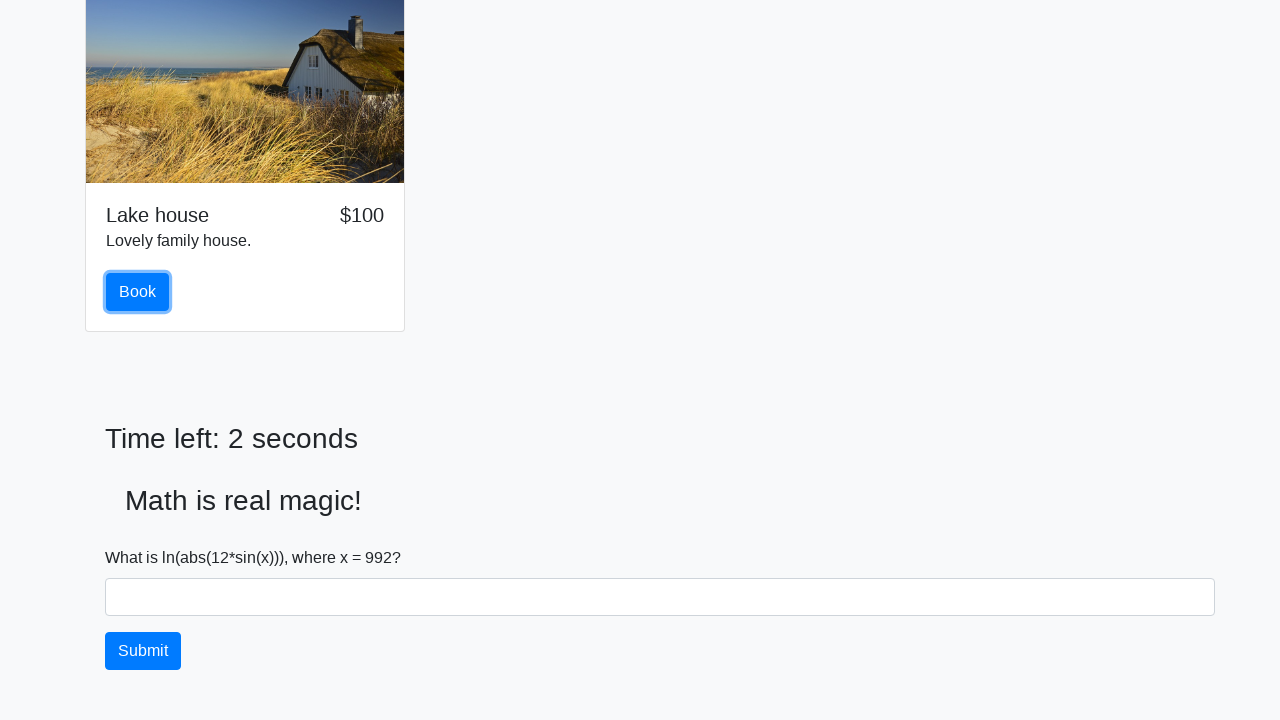

Calculated mathematical result: 2.09438736134467
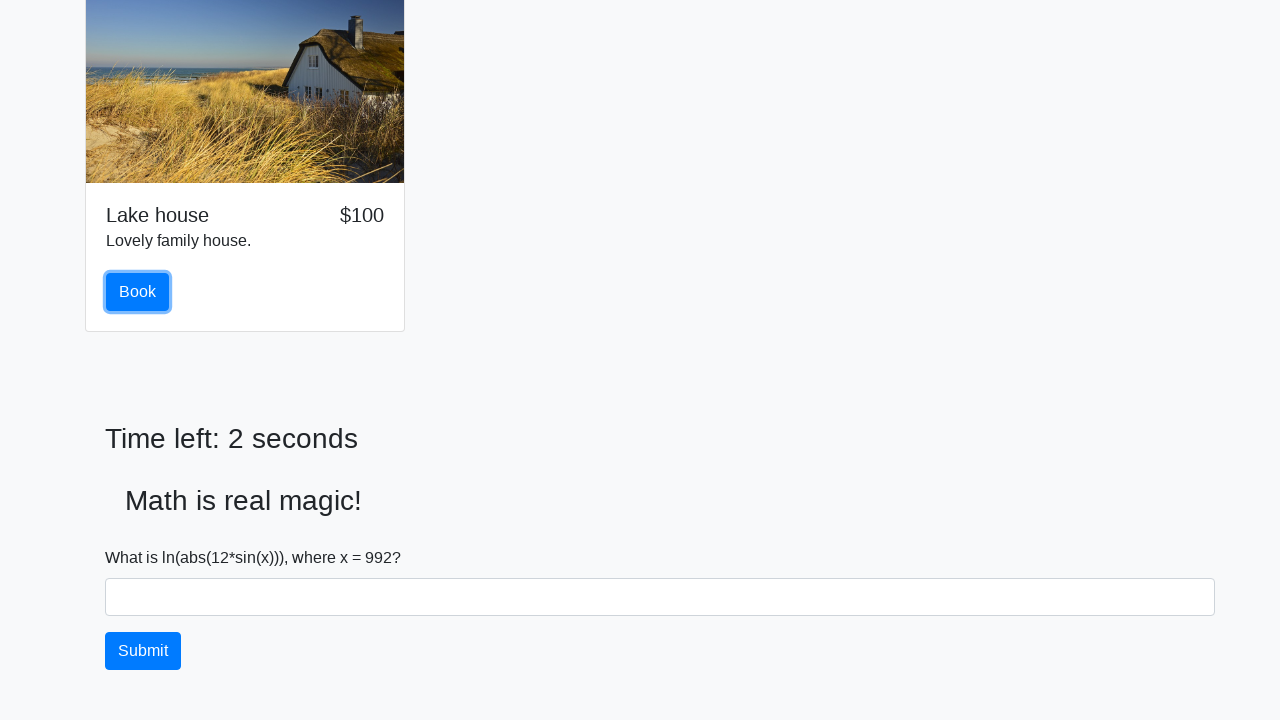

Filled answer field with calculated value on #answer
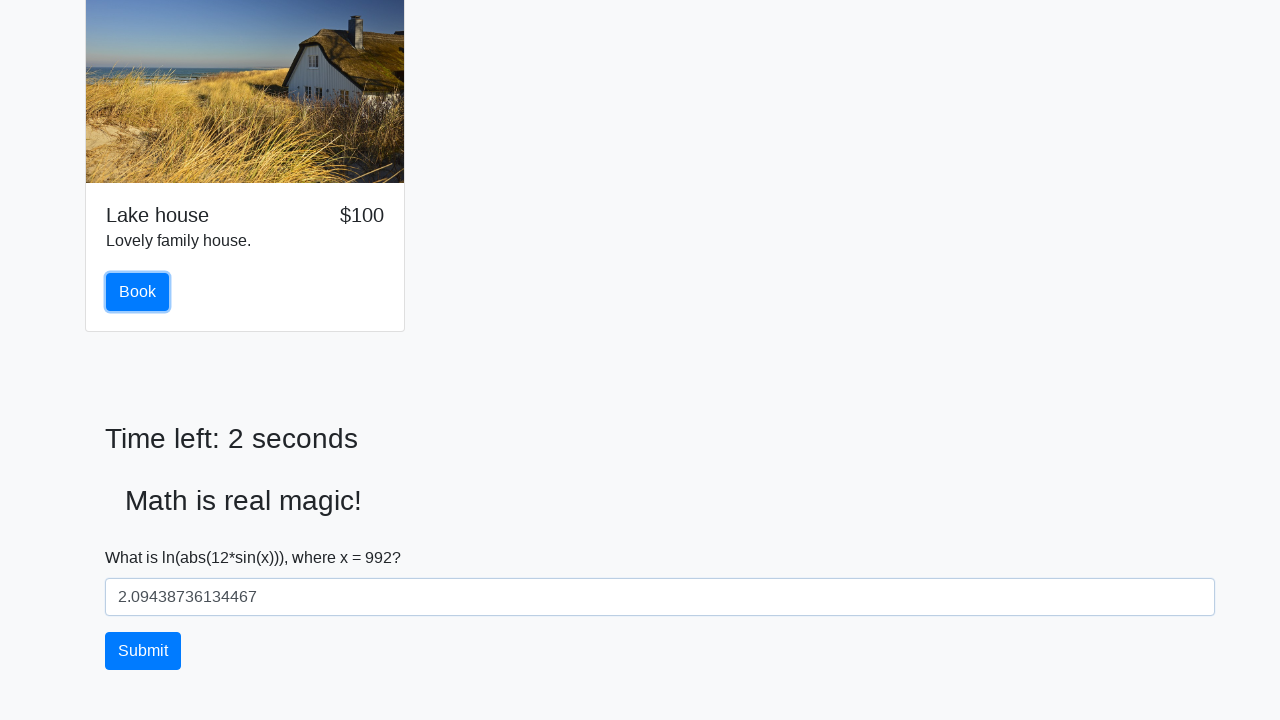

Clicked the solve button to submit form at (143, 651) on #solve
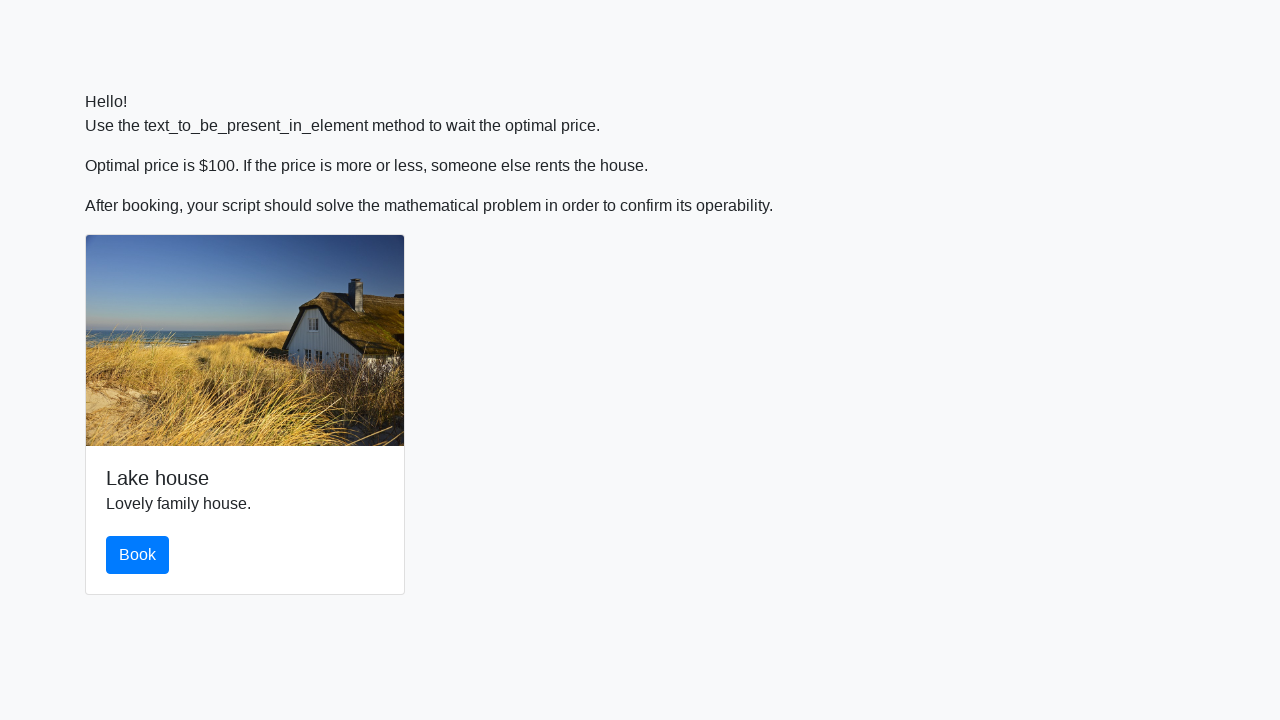

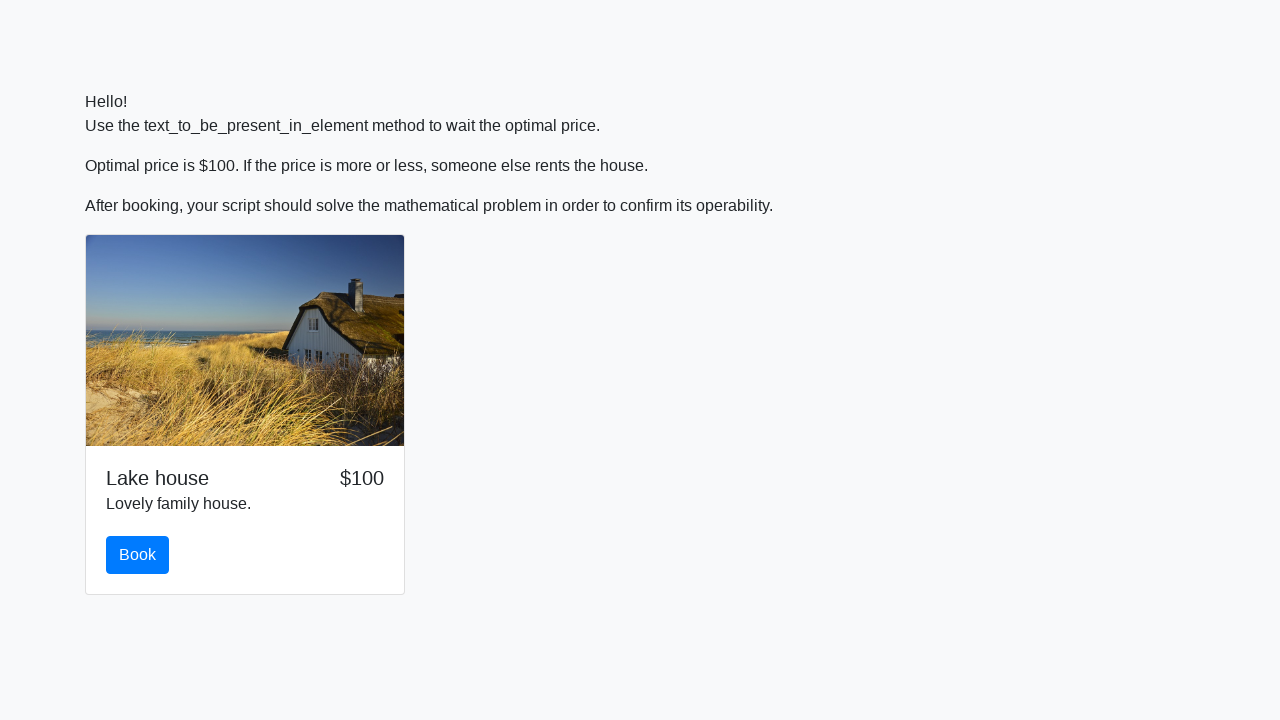